Tests navigation and search functionality on the Python.org website by clicking through Downloads and Documentation tabs, and performing a search query

Starting URL: http://www.python.org

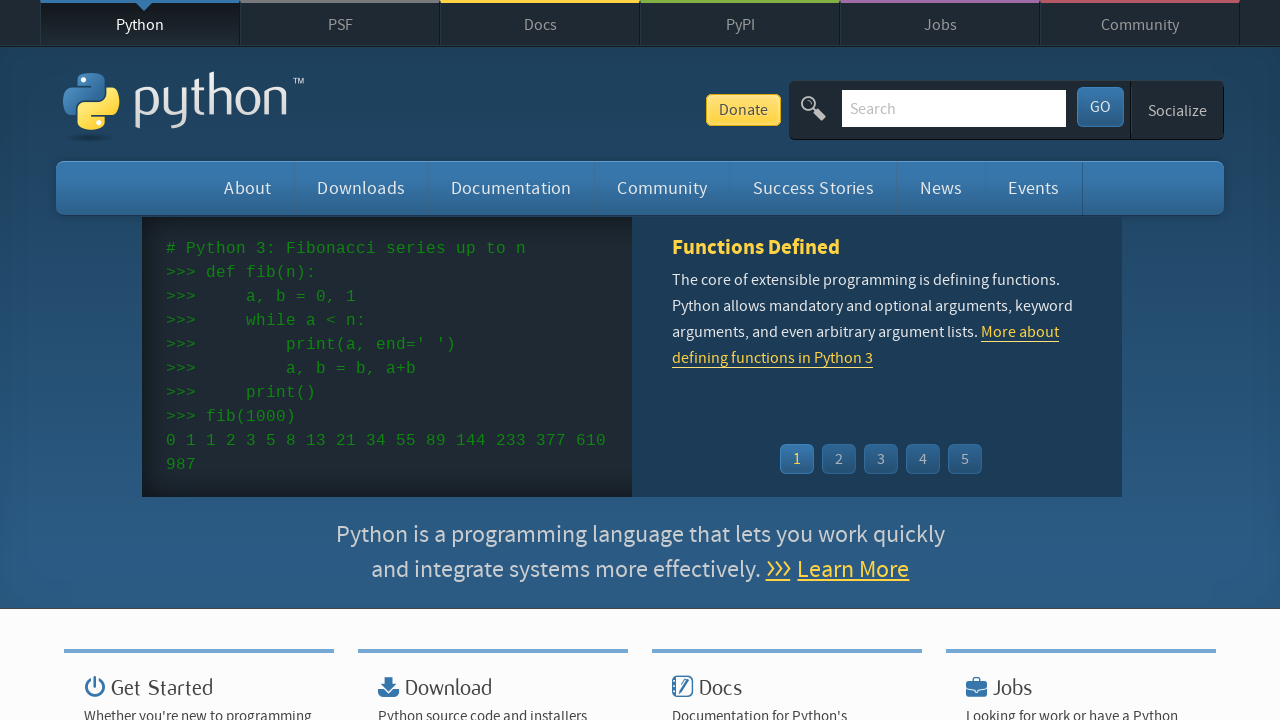

Clicked Downloads tab at (361, 188) on a:text('Downloads')
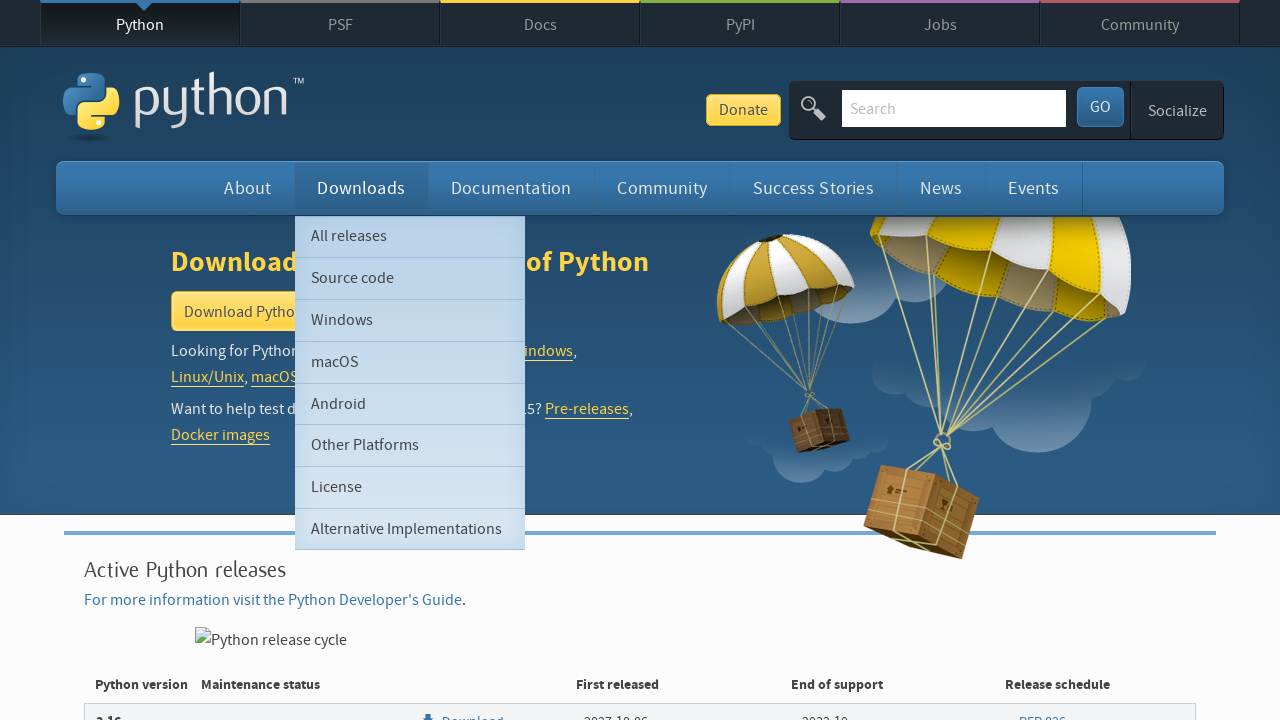

Downloads page loaded - widget title visible
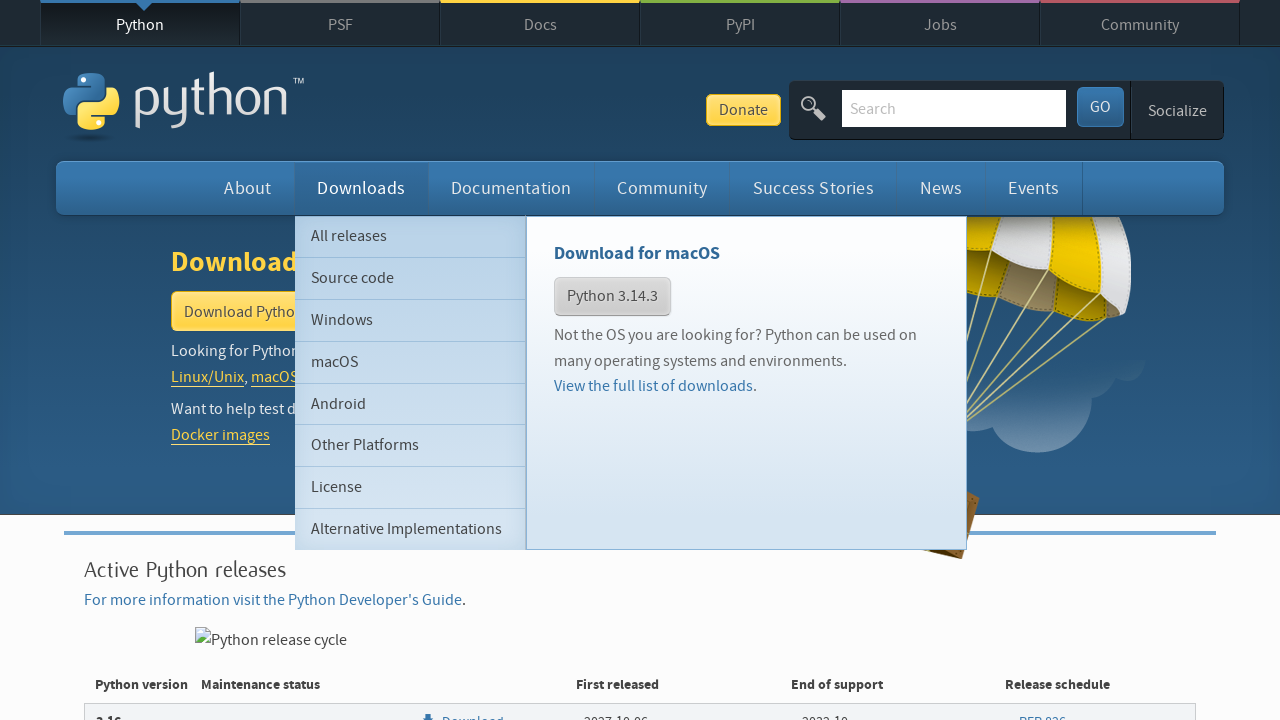

Clicked Documentation tab at (511, 188) on a:text('Documentation')
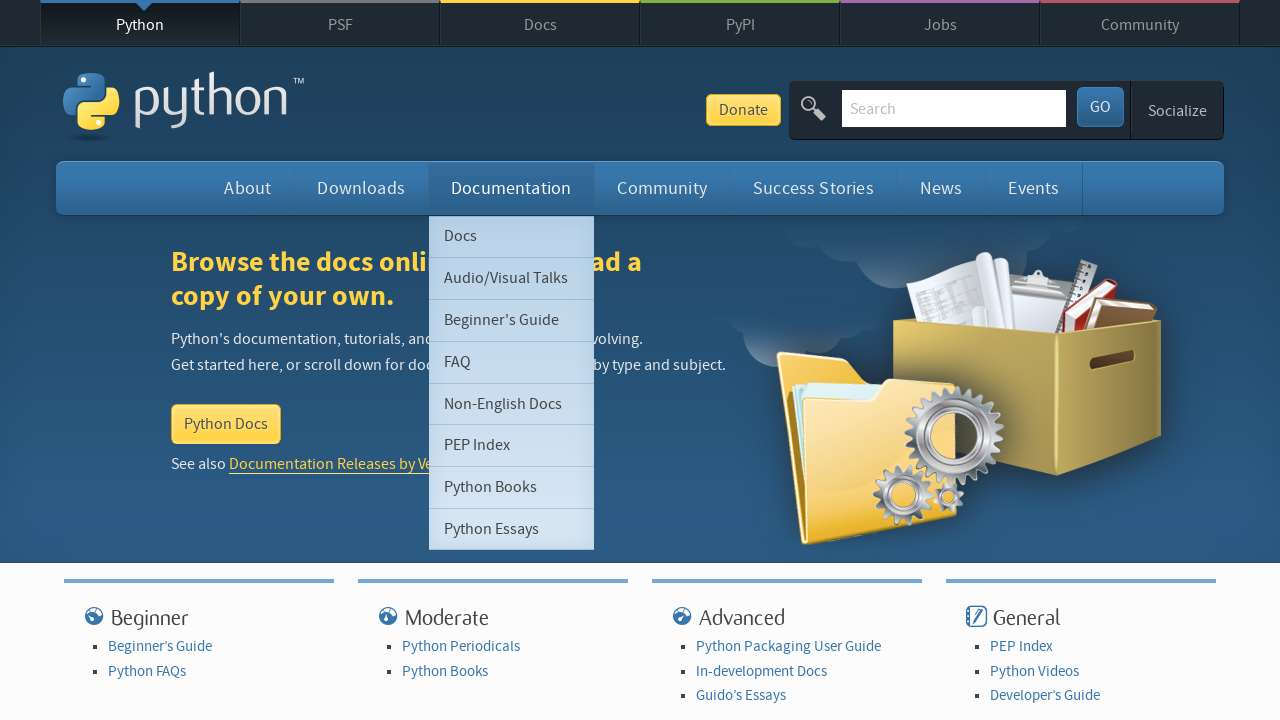

Documentation page loaded - call-to-action element visible
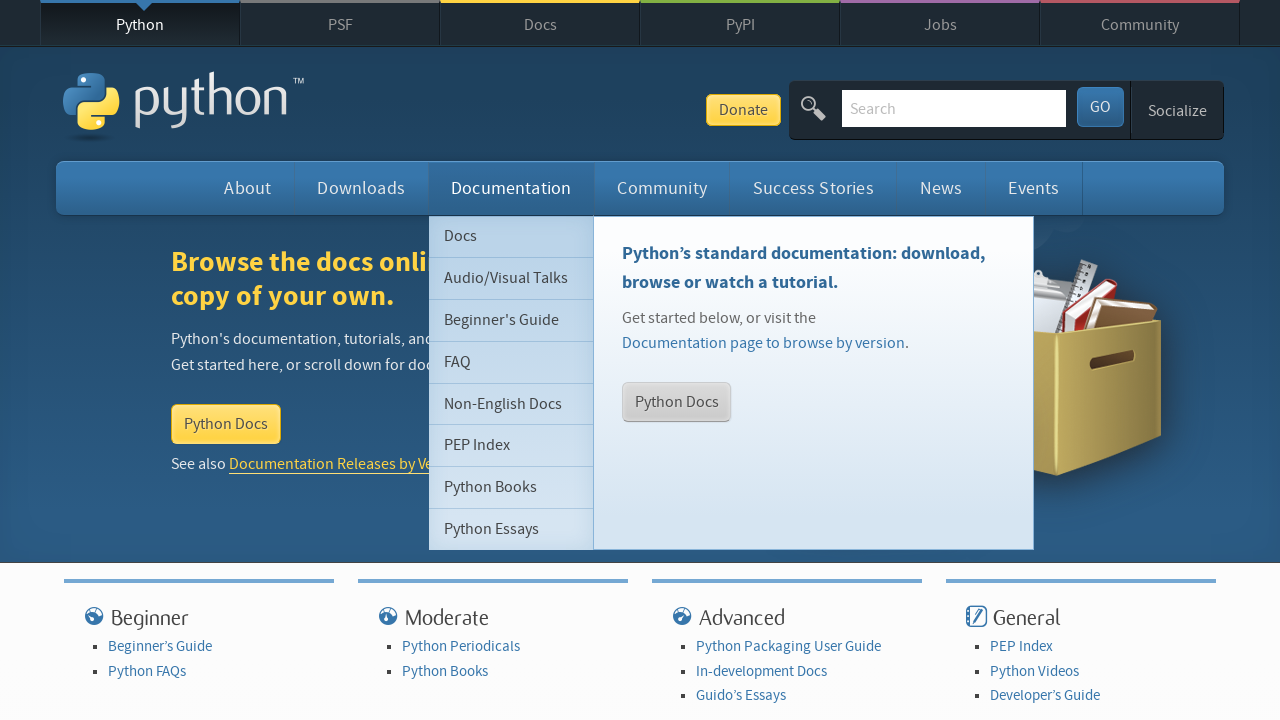

Cleared search box on input[name='q']
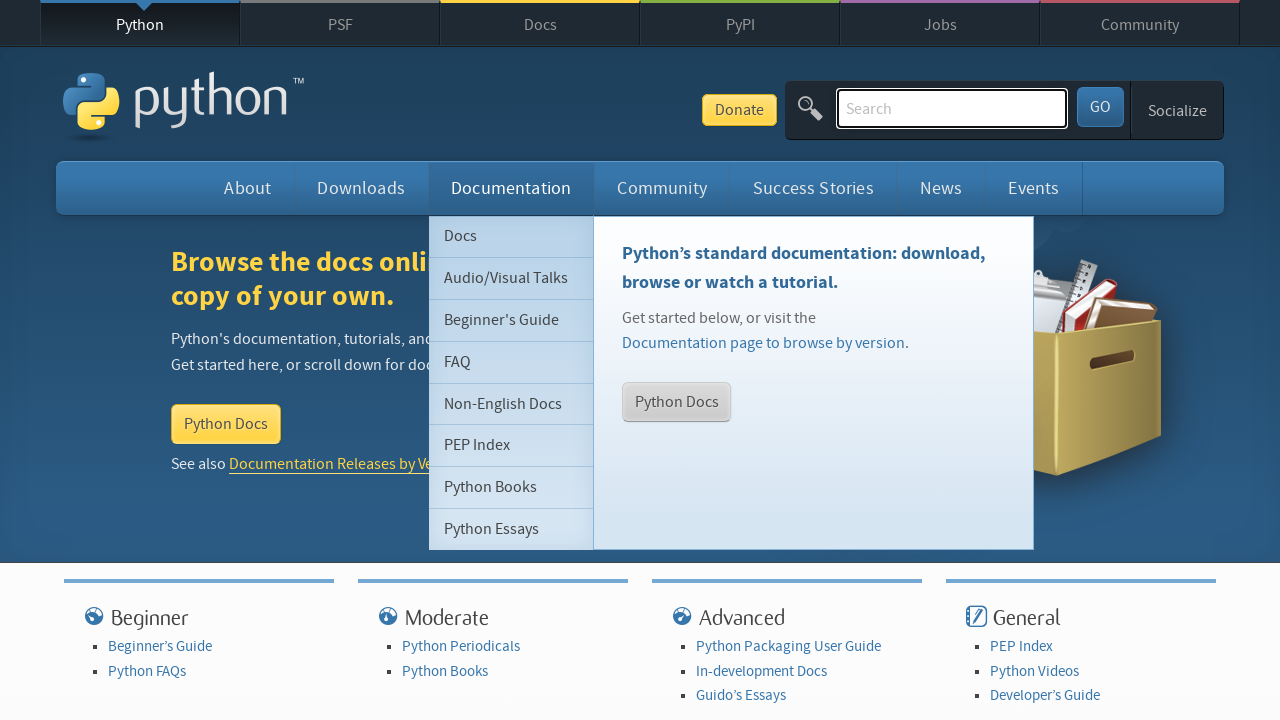

Filled search box with 'pycon' on input[name='q']
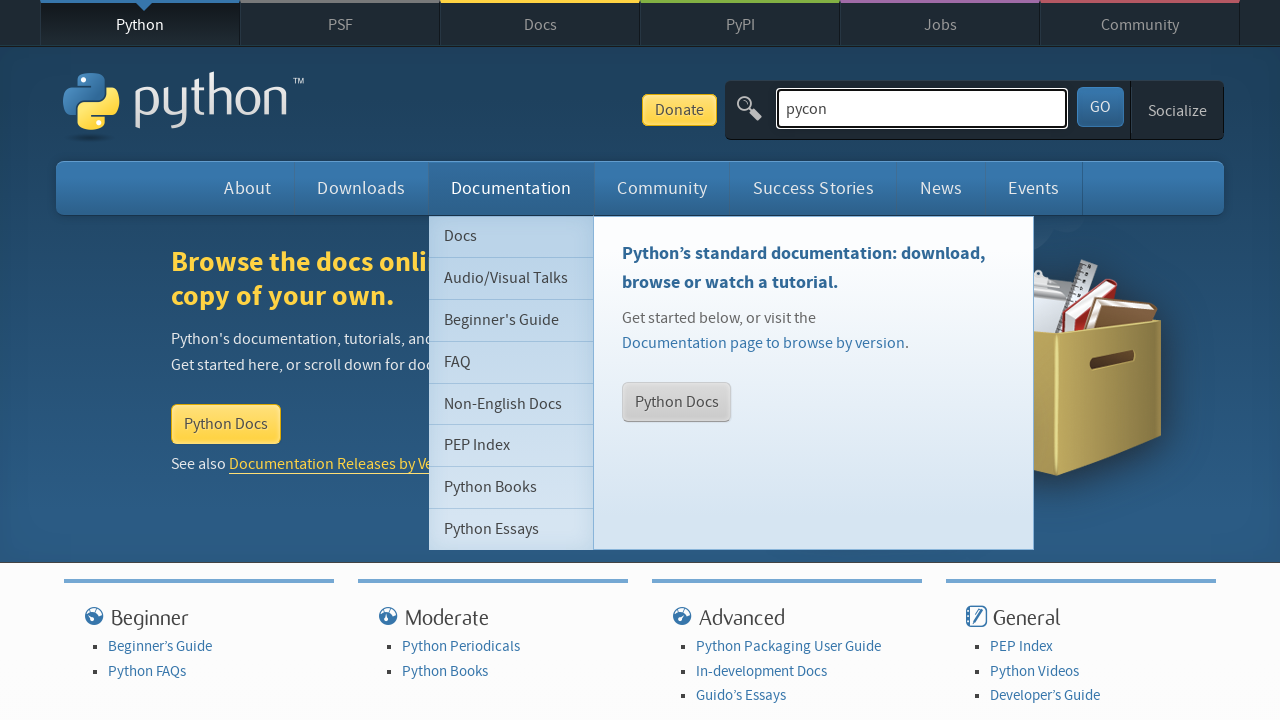

Pressed Enter to submit search query on input[name='q']
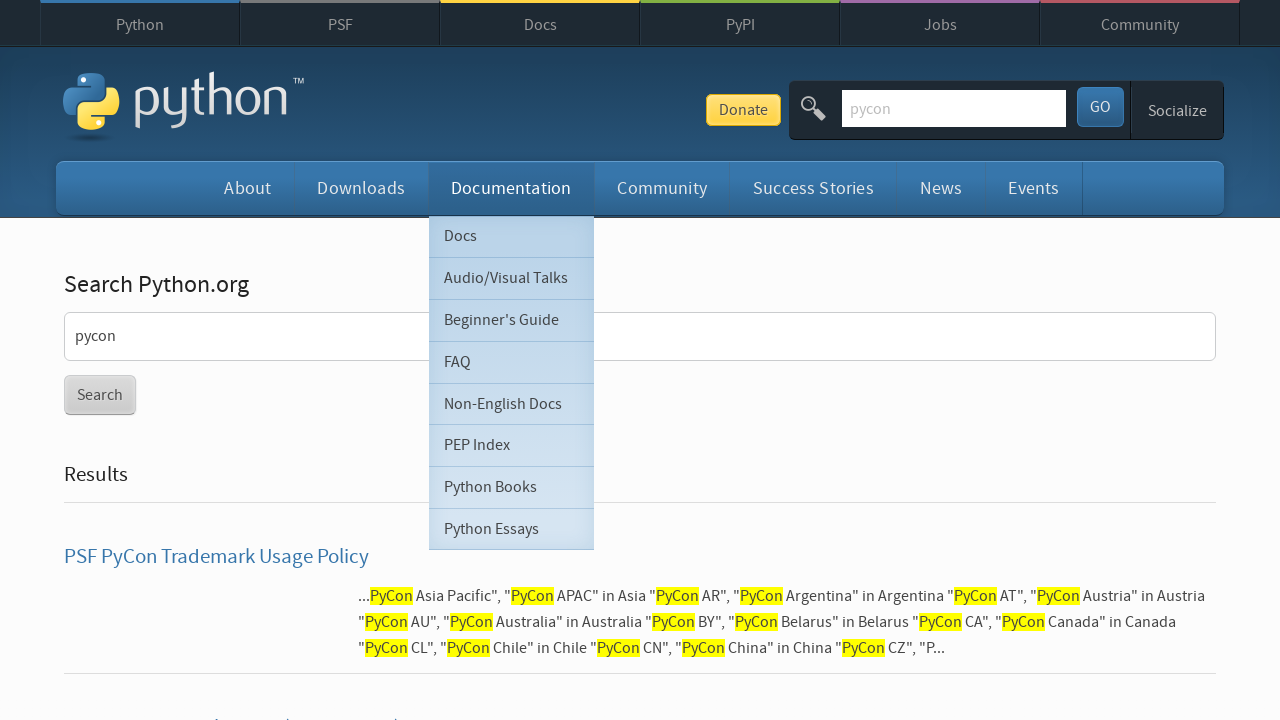

Search results page loaded - network idle
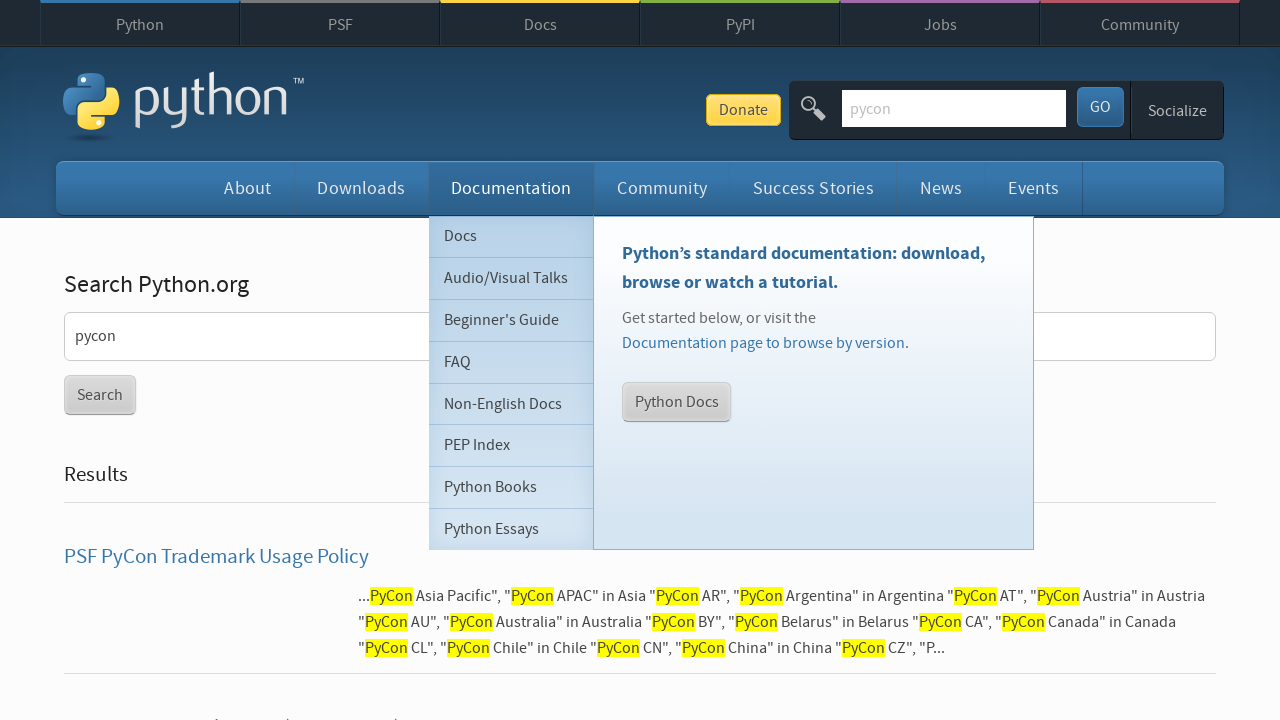

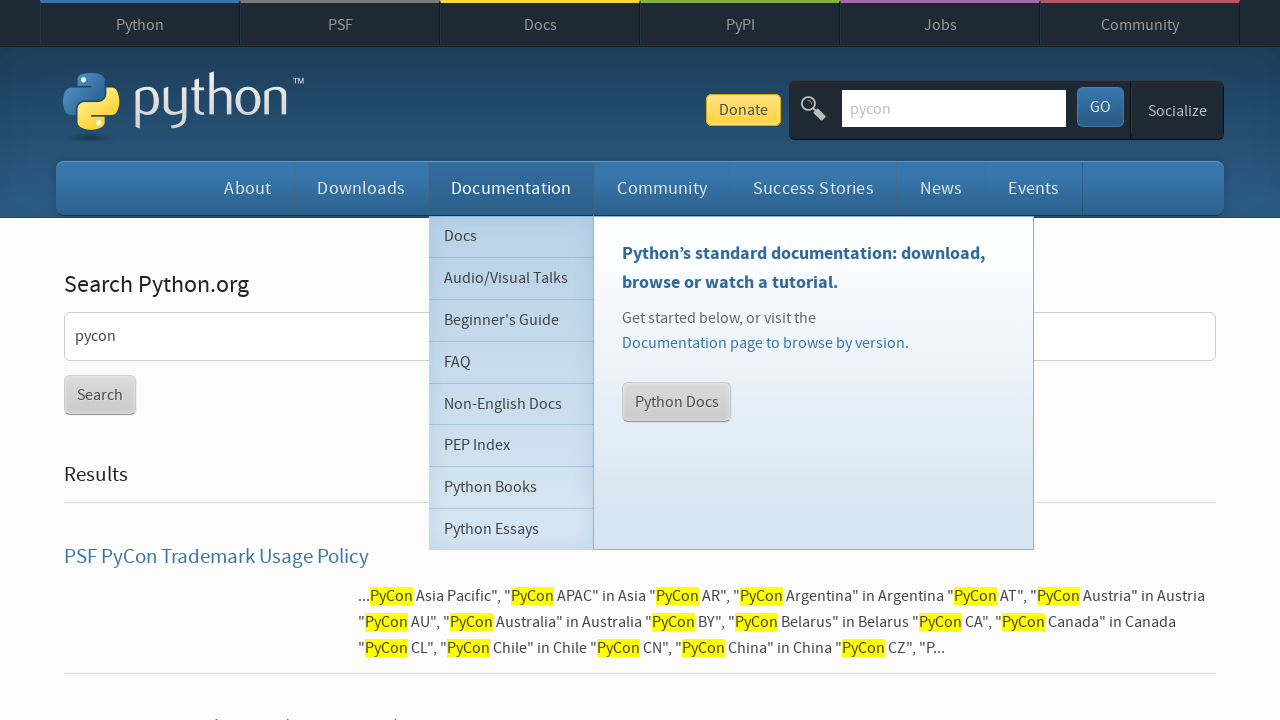